Tests registration form validation with valid first name and invalid last name inputs to verify last name field error messages

Starting URL: https://b2c.passport.rt.ru

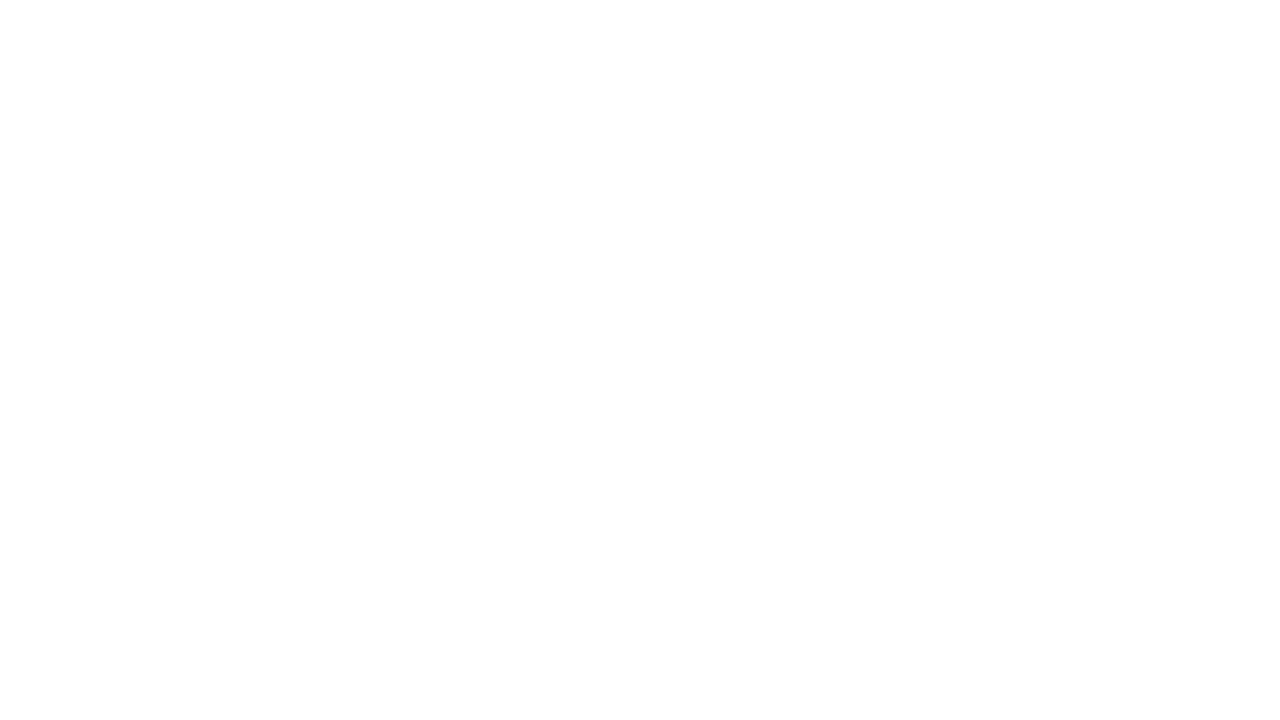

Waited for register button to be visible
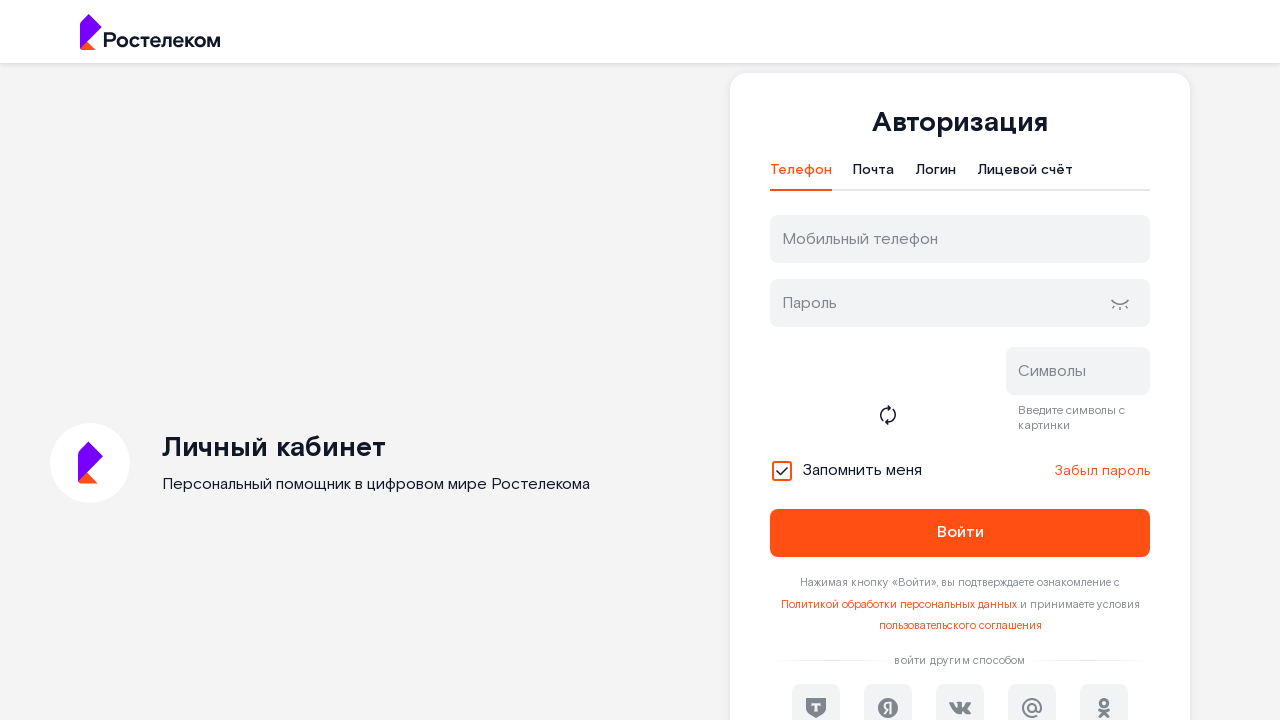

Clicked register button at (1010, 475) on #kc-register
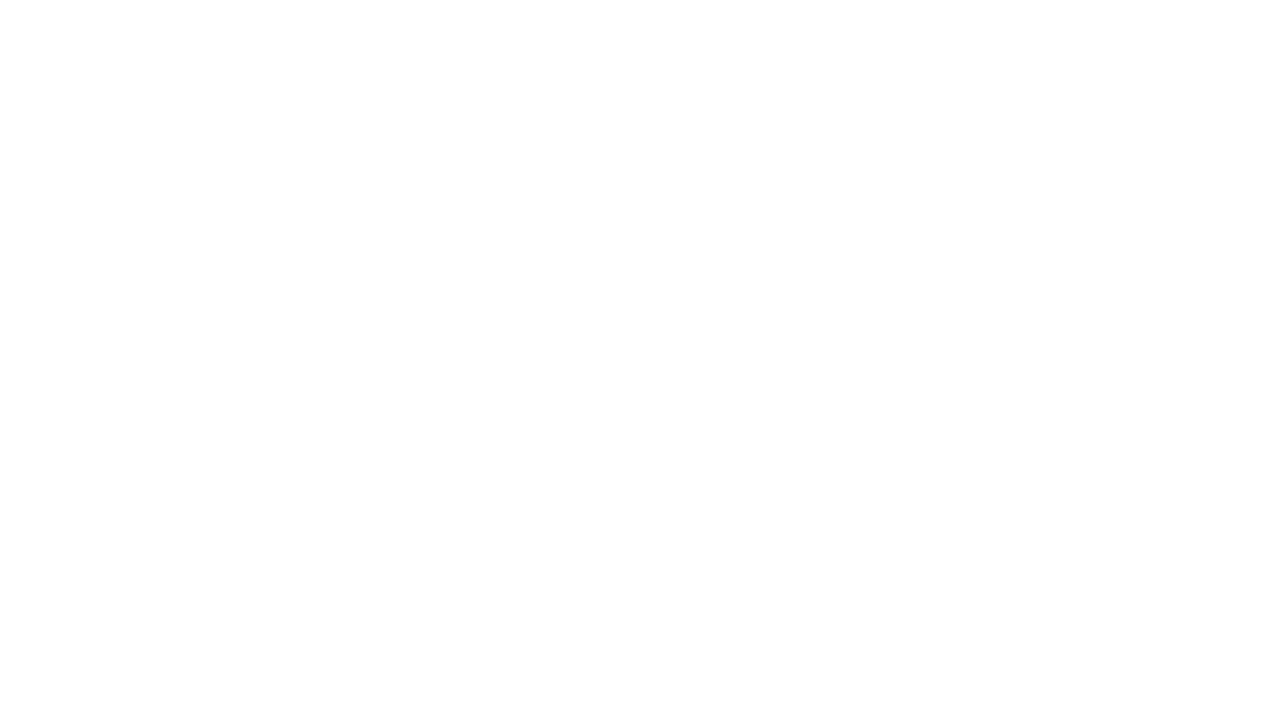

Registration form loaded with firstName field visible
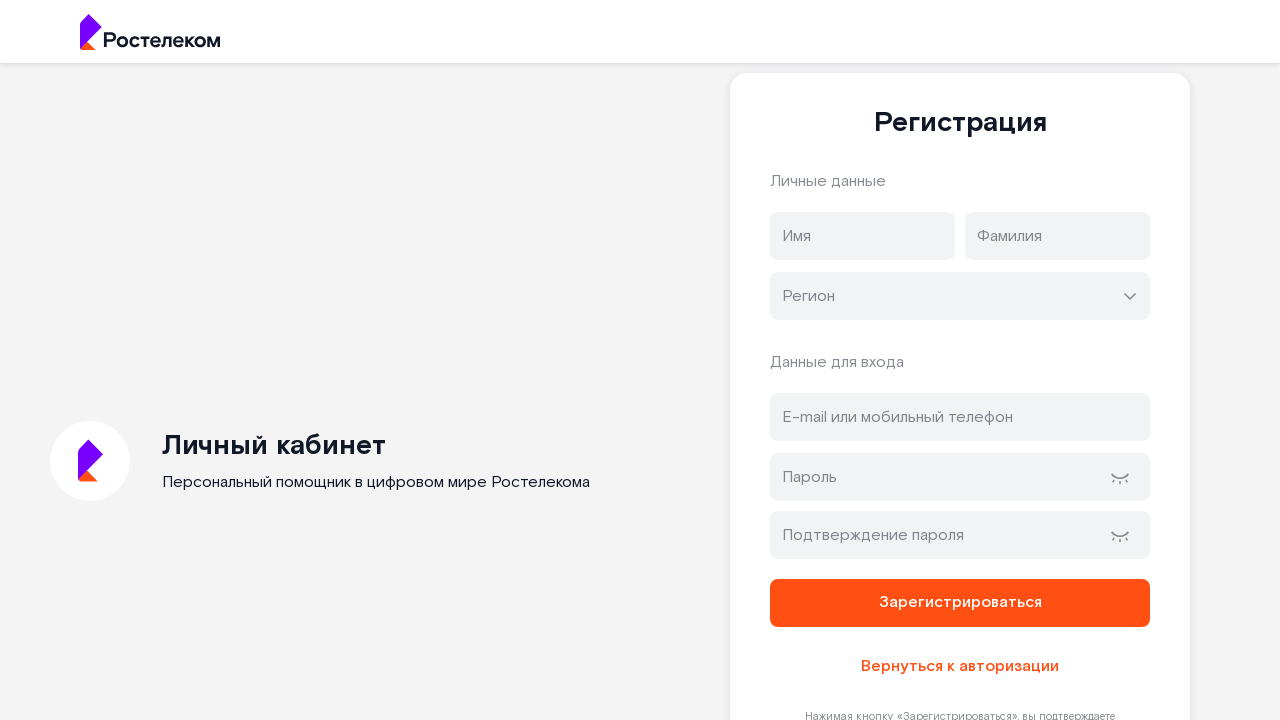

Filled firstName field with valid value 'юю' (2 Cyrillic characters) on input[name="firstName"]
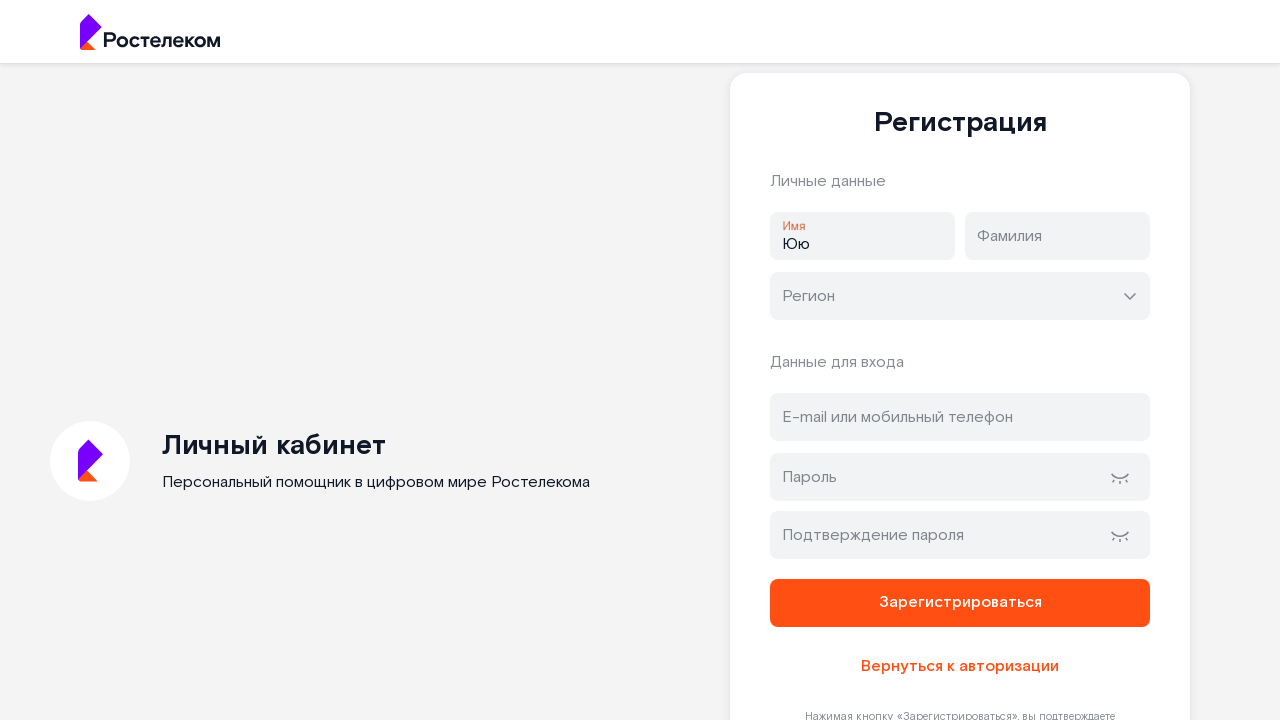

Clicked on lastName field at (1058, 236) on input[name="lastName"]
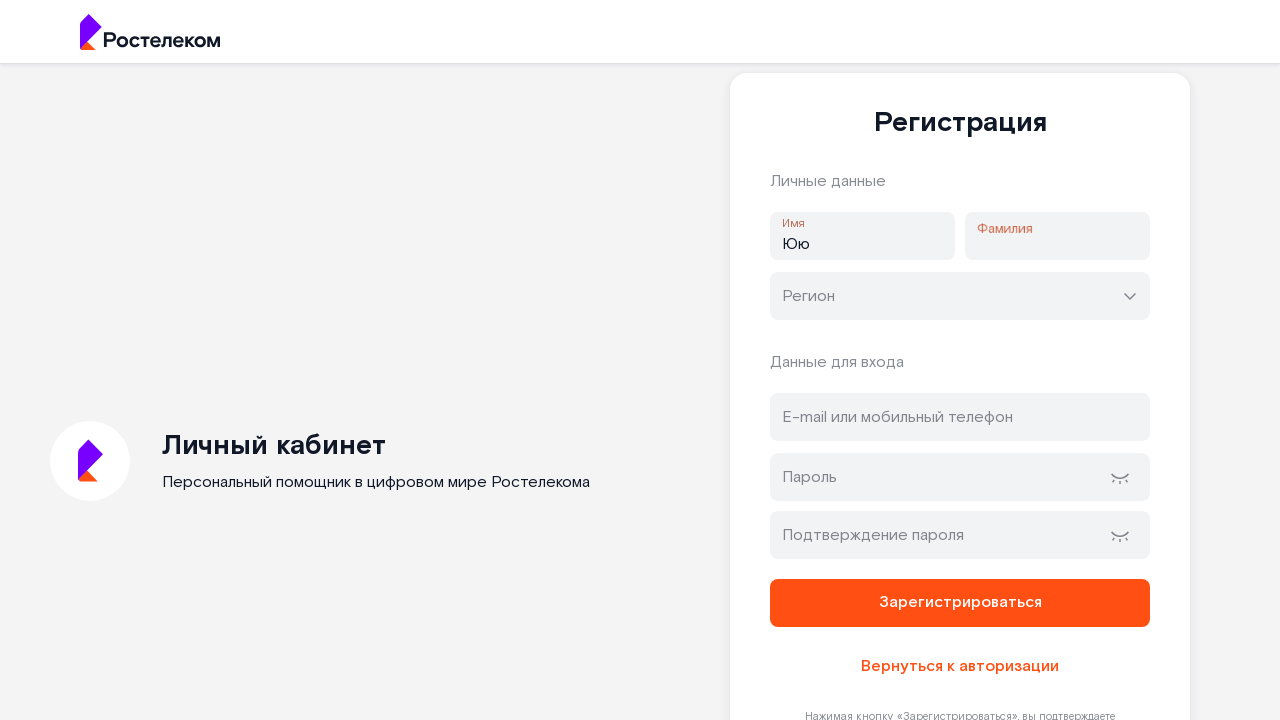

Filled lastName field with invalid value 'ю' (1 Cyrillic character) on input[name="lastName"]
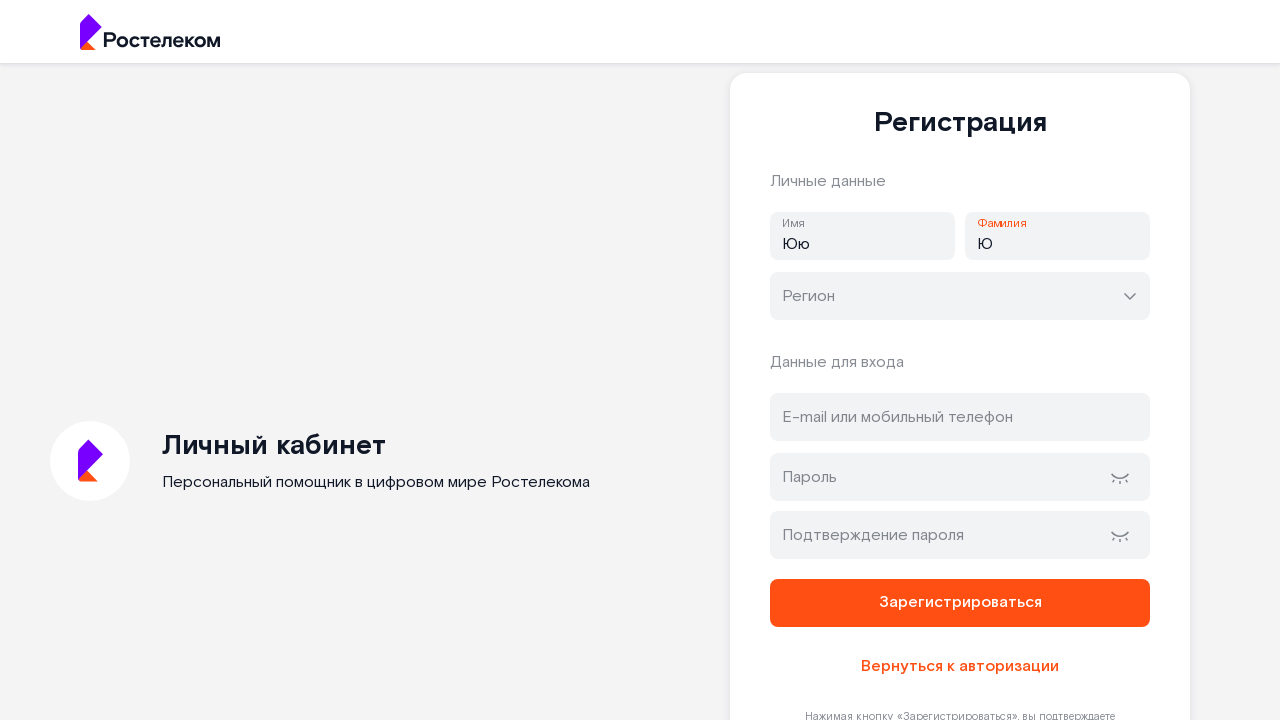

Clicked on address field to trigger lastName validation at (960, 417) on #address
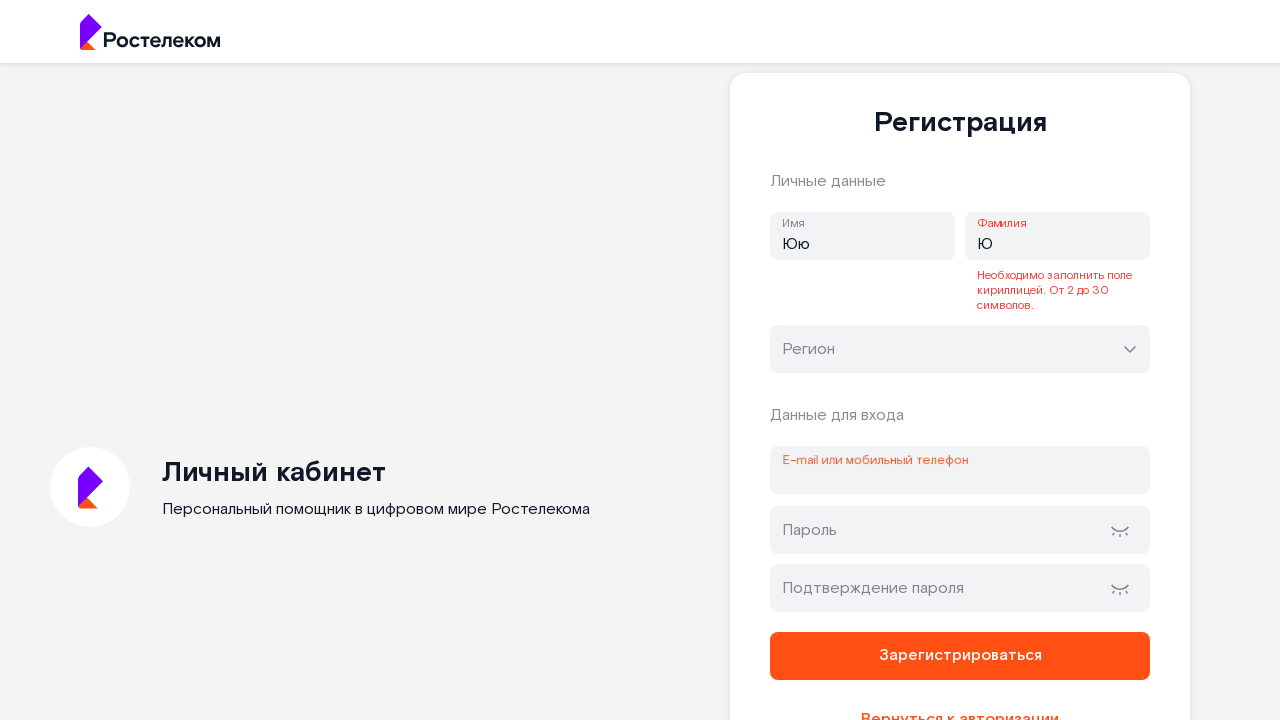

Error message for lastName field appeared
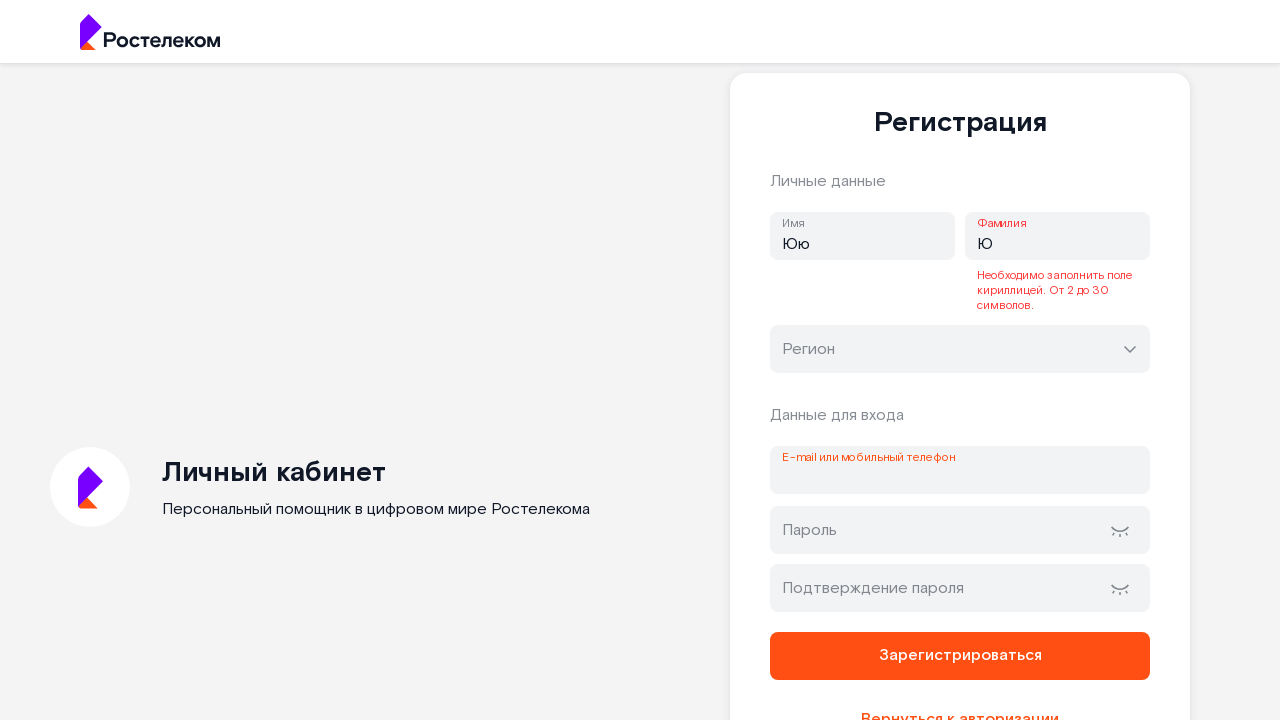

Retrieved lastName error message text
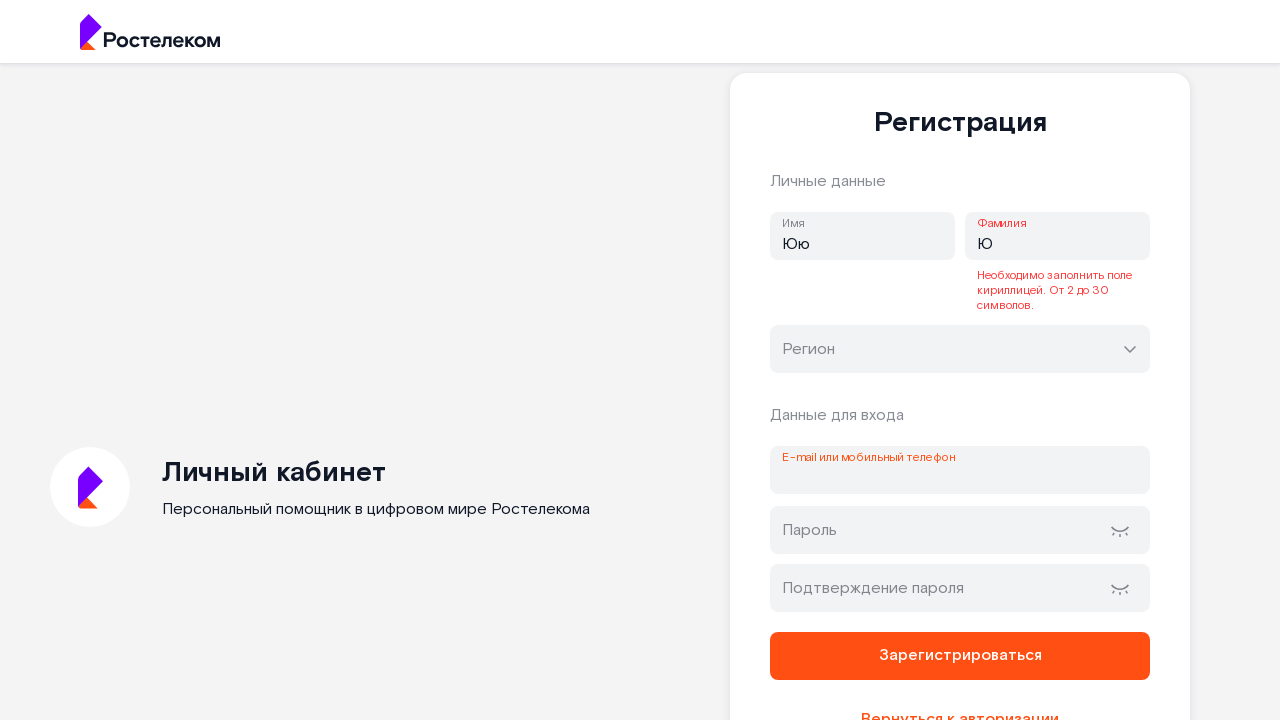

Asserted that error message matches expected text: 'Необходимо заполнить поле кириллицей. От 2 до 30 символов.'
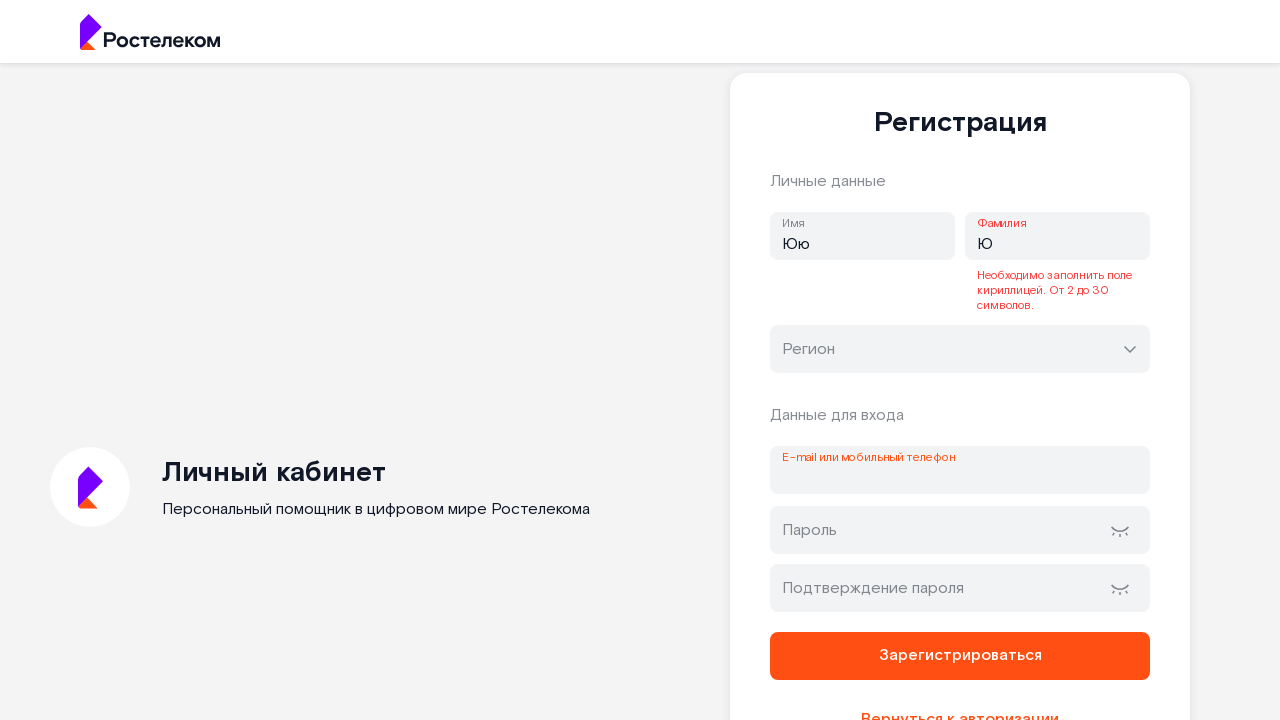

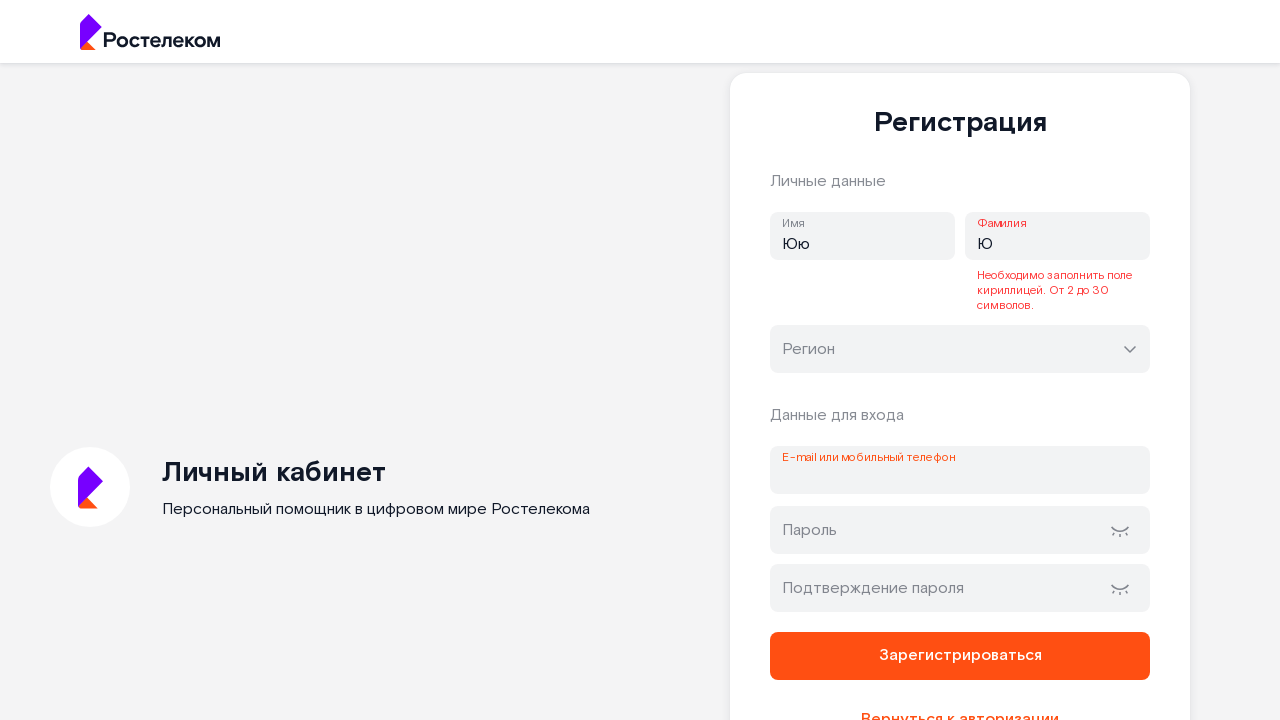